Tests password field validation by entering a weak password (8 characters, lowercase only) and verifying the error message indicates uppercase letters and numbers are required.

Starting URL: https://koshelek.ru/authorization/signup

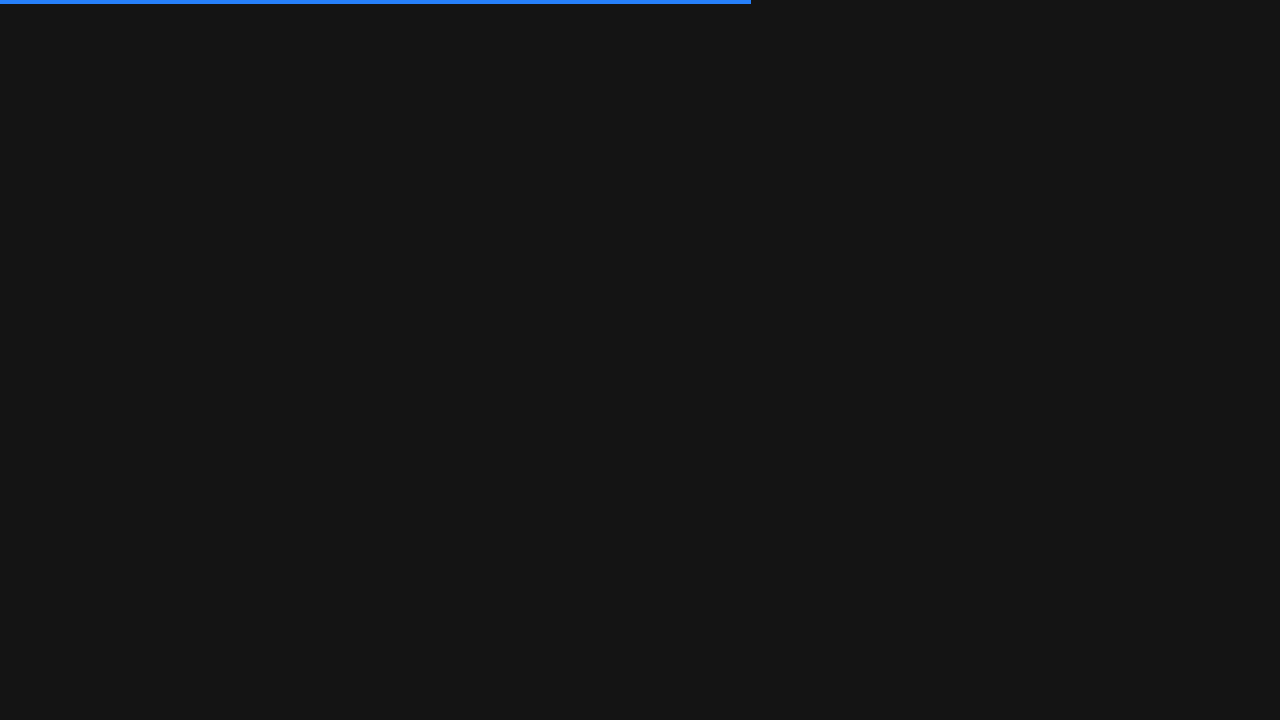

Remote component shadow host loaded
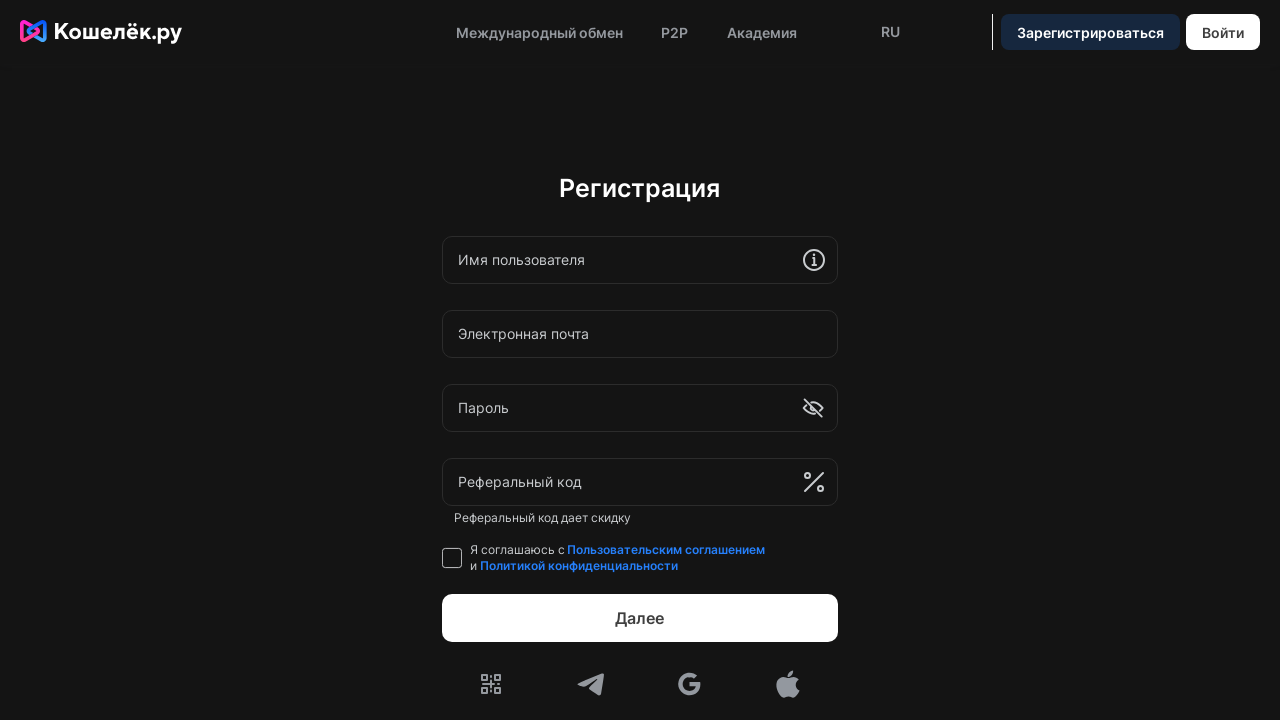

Filled password field with weak password 'password' (8 characters, lowercase only) on .remoteComponent >> css=form >> css=div[data-wi='password'] input
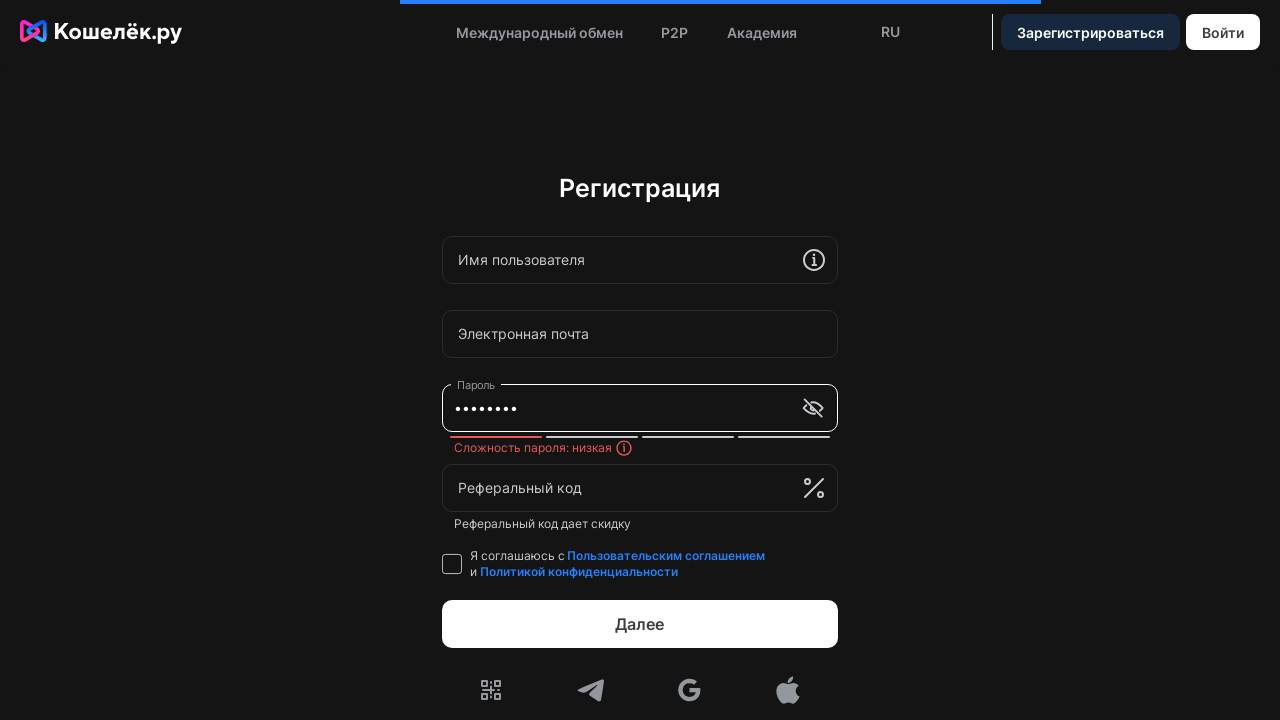

Clicked form to trigger password validation at (640, 442) on .remoteComponent >> css=form
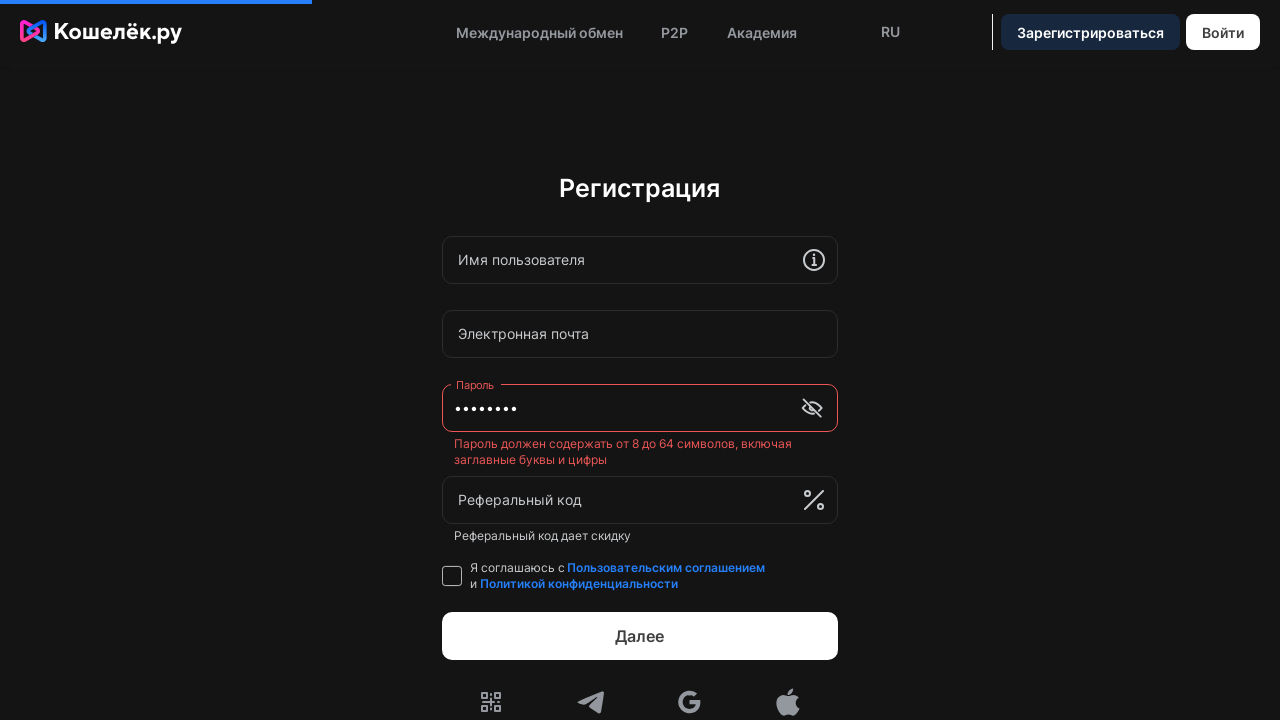

Password validation error message appeared, indicating uppercase letters and numbers are required
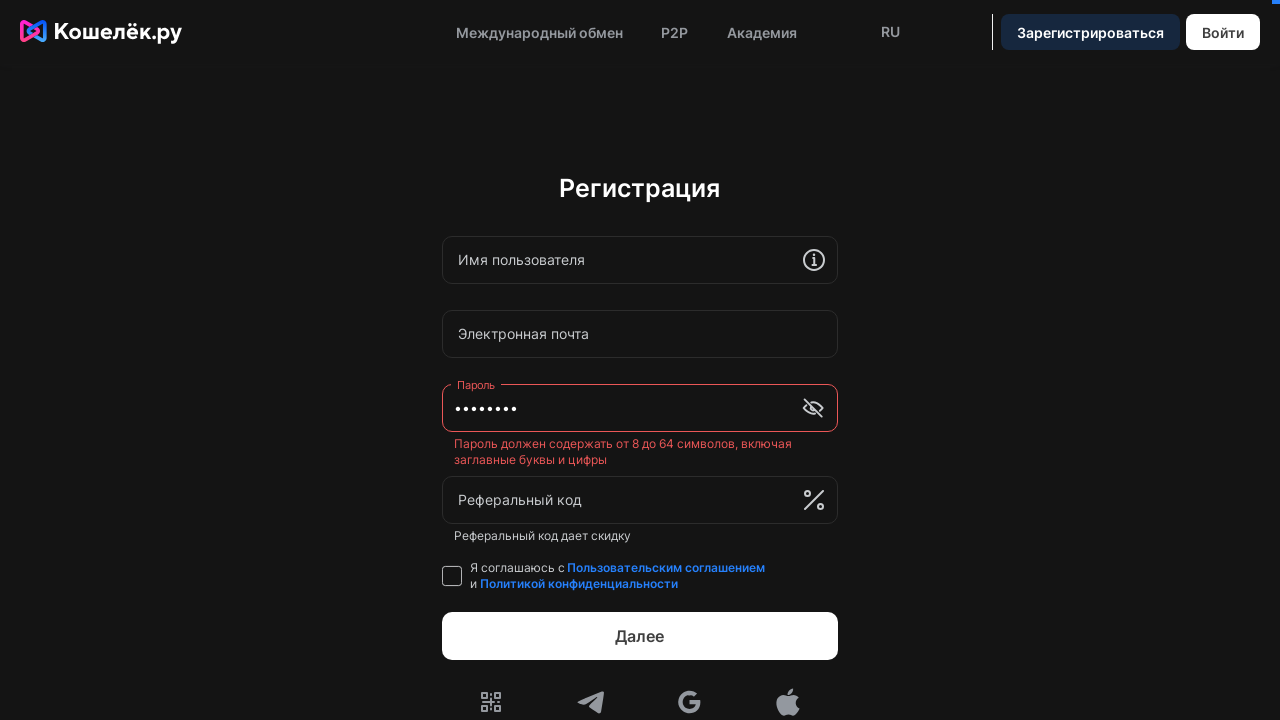

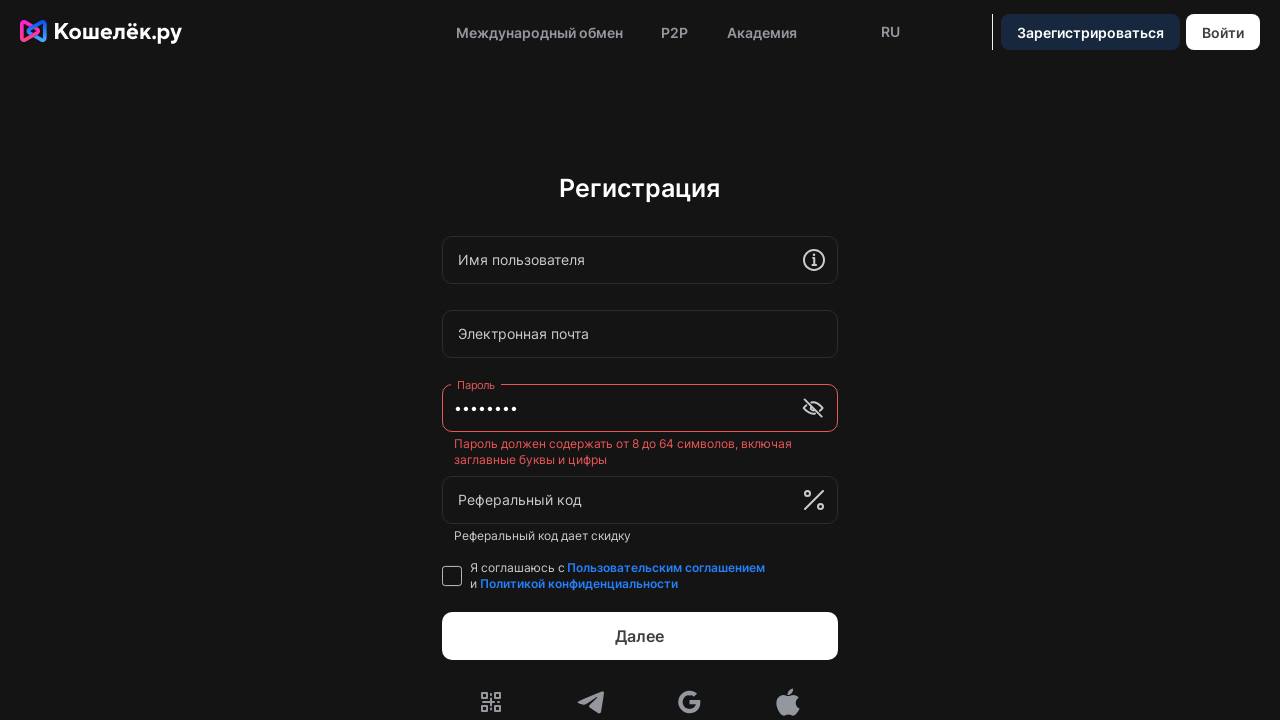